Navigates to the Automation Exercise website and clicks on the Test Cases button to verify navigation to the test cases page

Starting URL: https://www.automationexercise.com

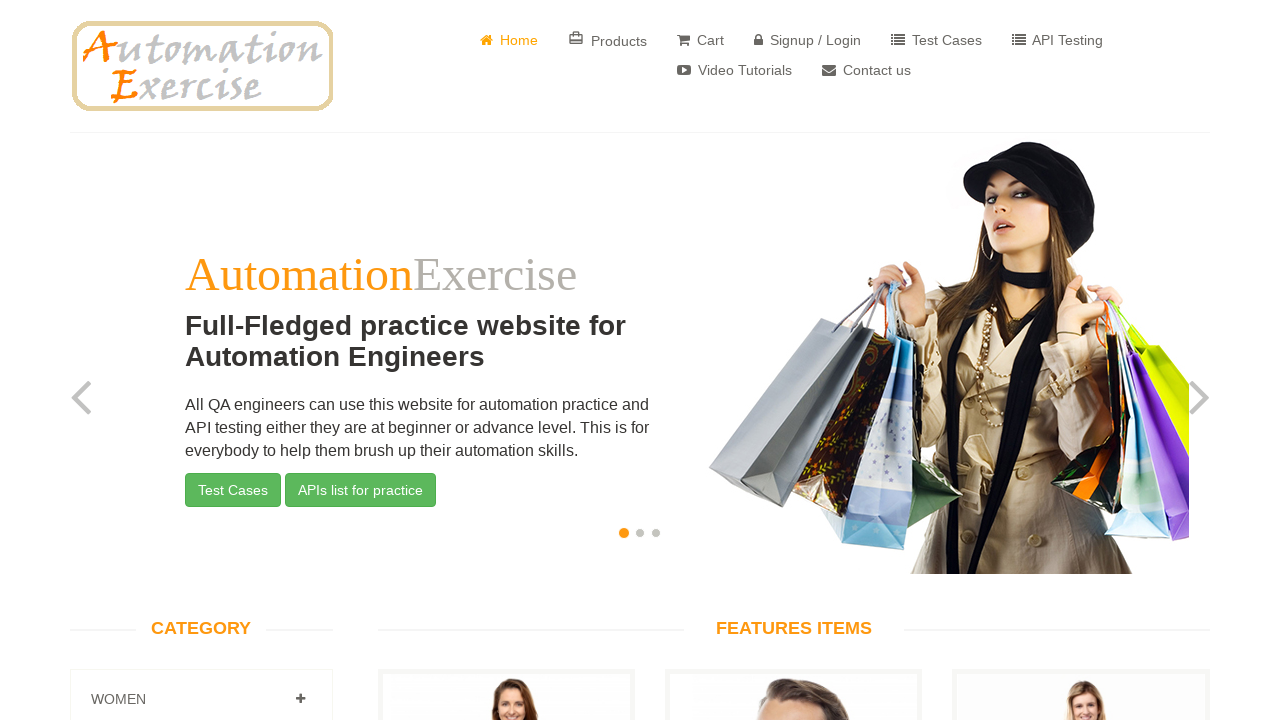

Clicked on Test Cases button in navigation menu at (936, 40) on xpath=//*[@id="header"]/div/div/div/div[2]/div/ul/li[5]/a
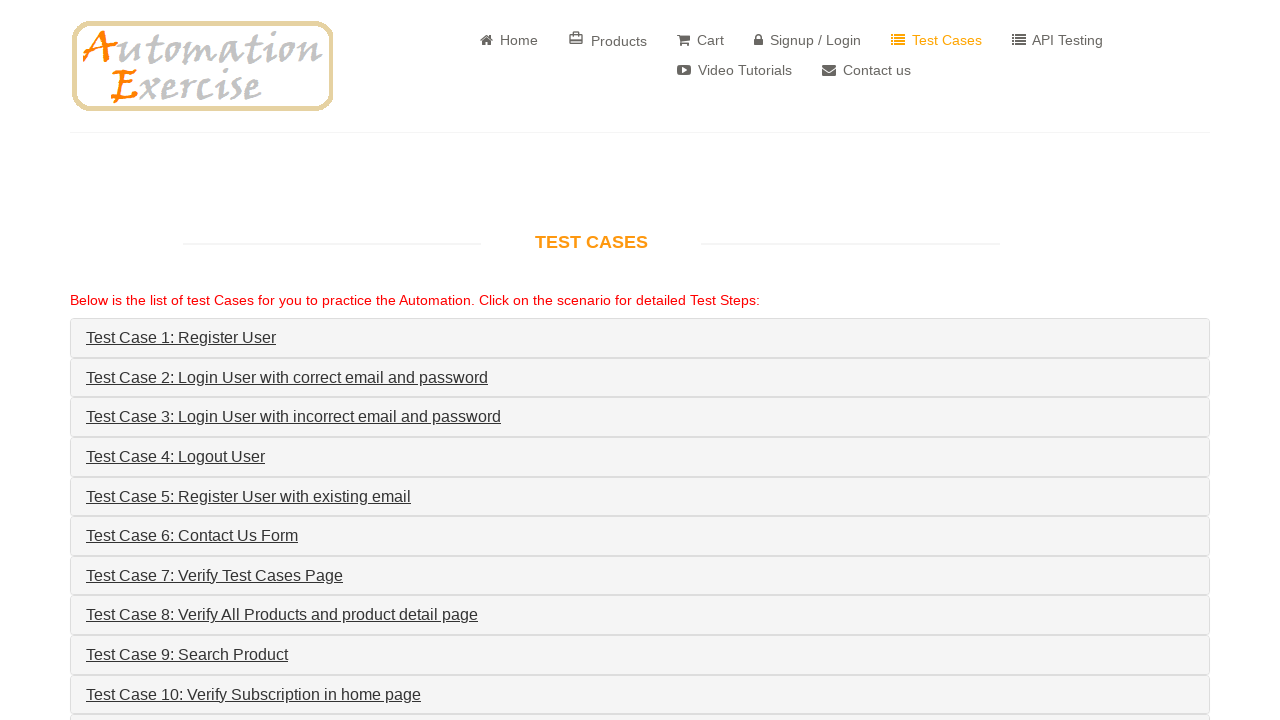

Test Cases page loaded and heading element is visible
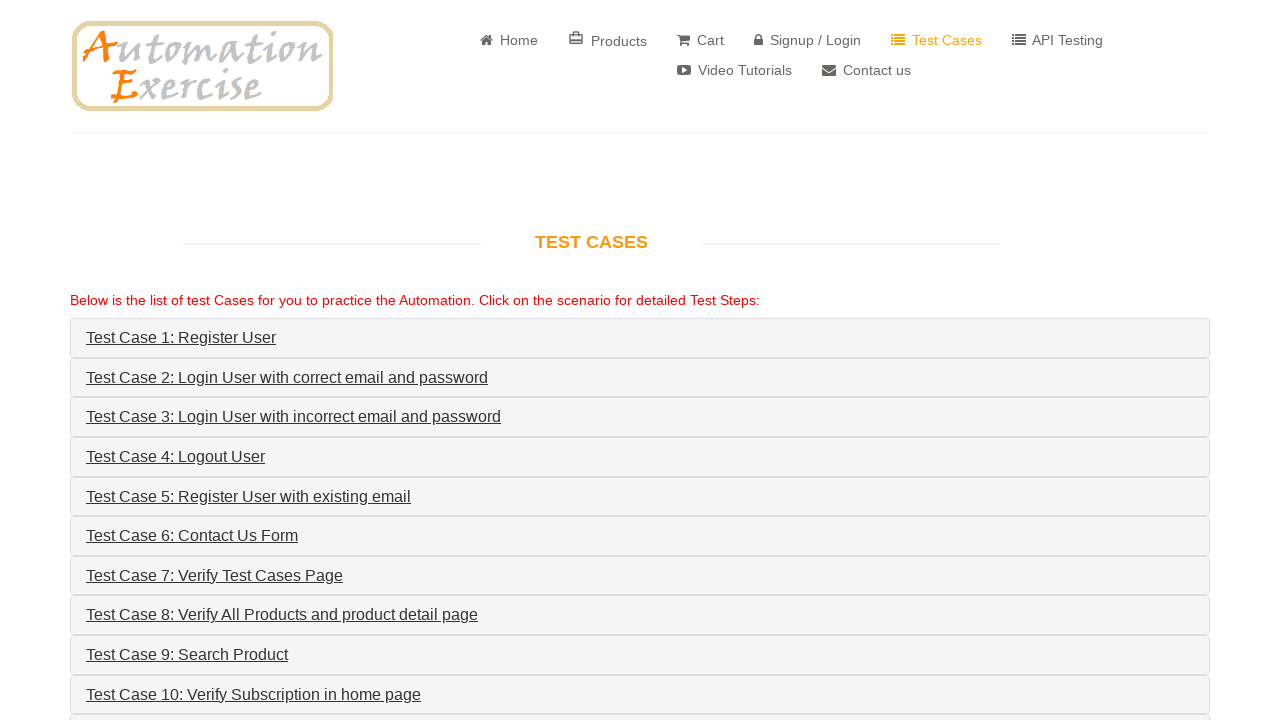

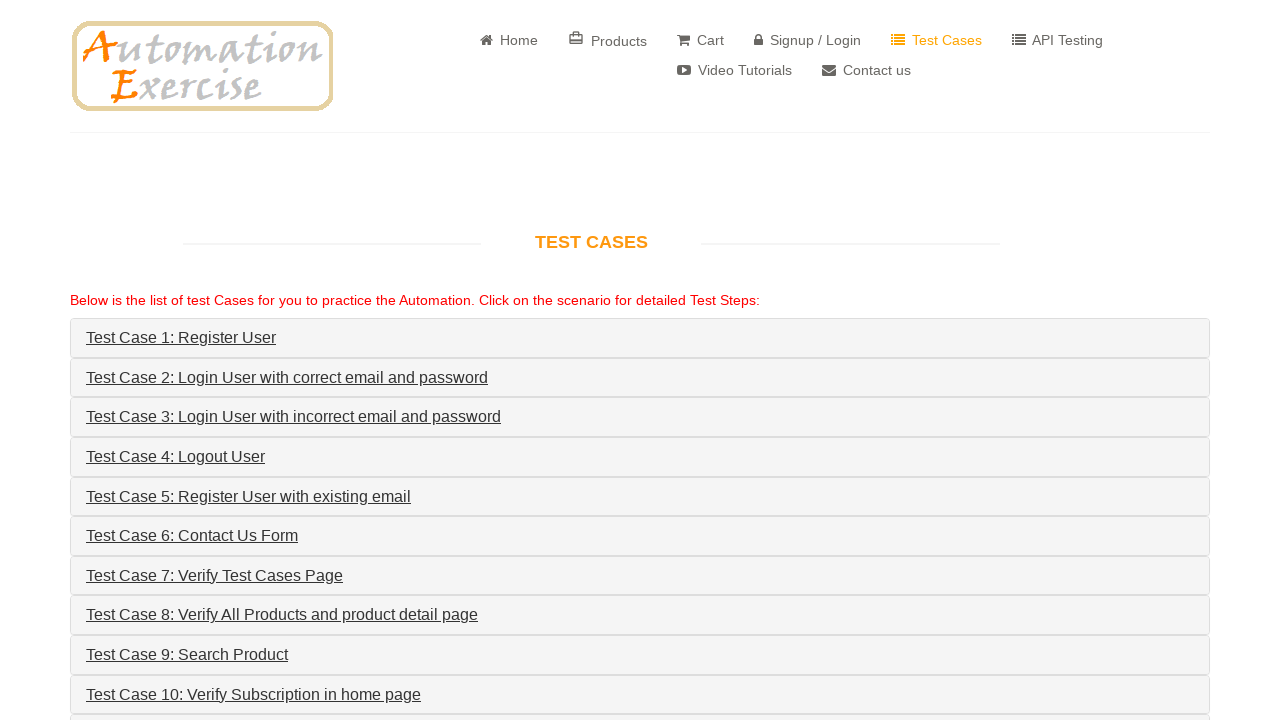